Tests TodoMVC app by adding a single todo item named "John" and then checking off the checkbox to mark it as complete.

Starting URL: https://demo.playwright.dev/todomvc/#/

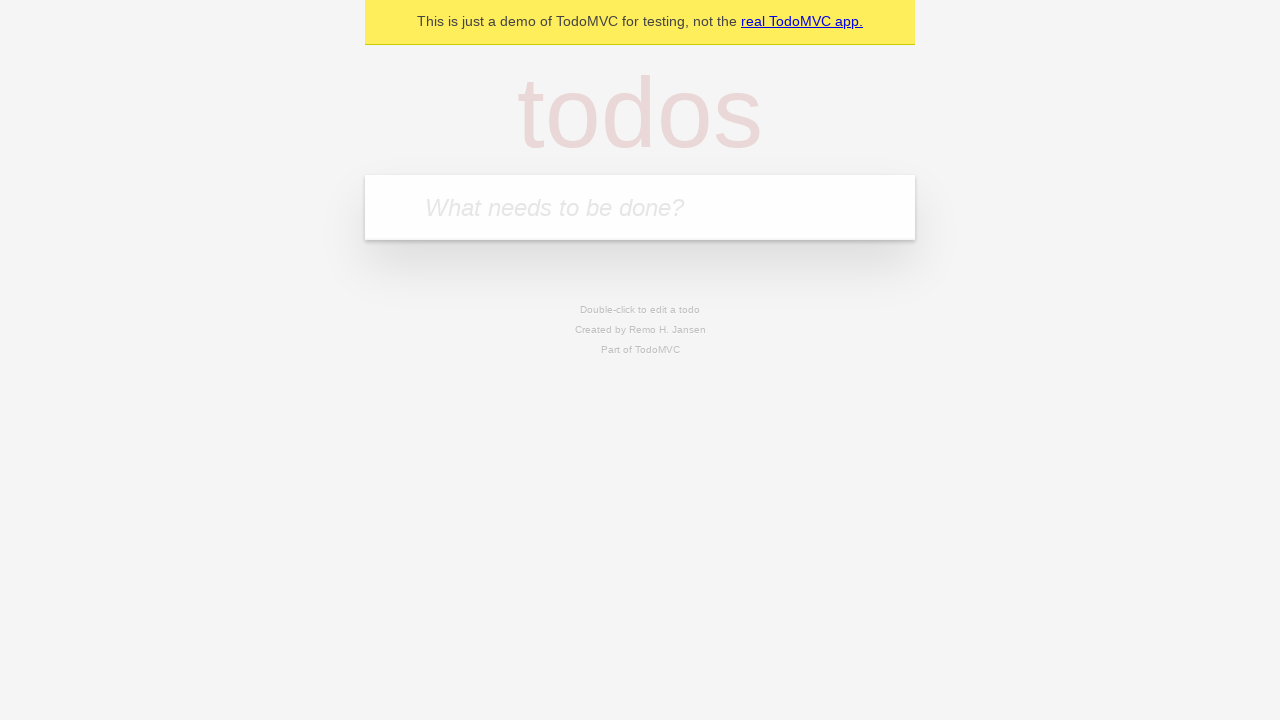

Filled todo input field with 'John' on [placeholder="What needs to be done?"]
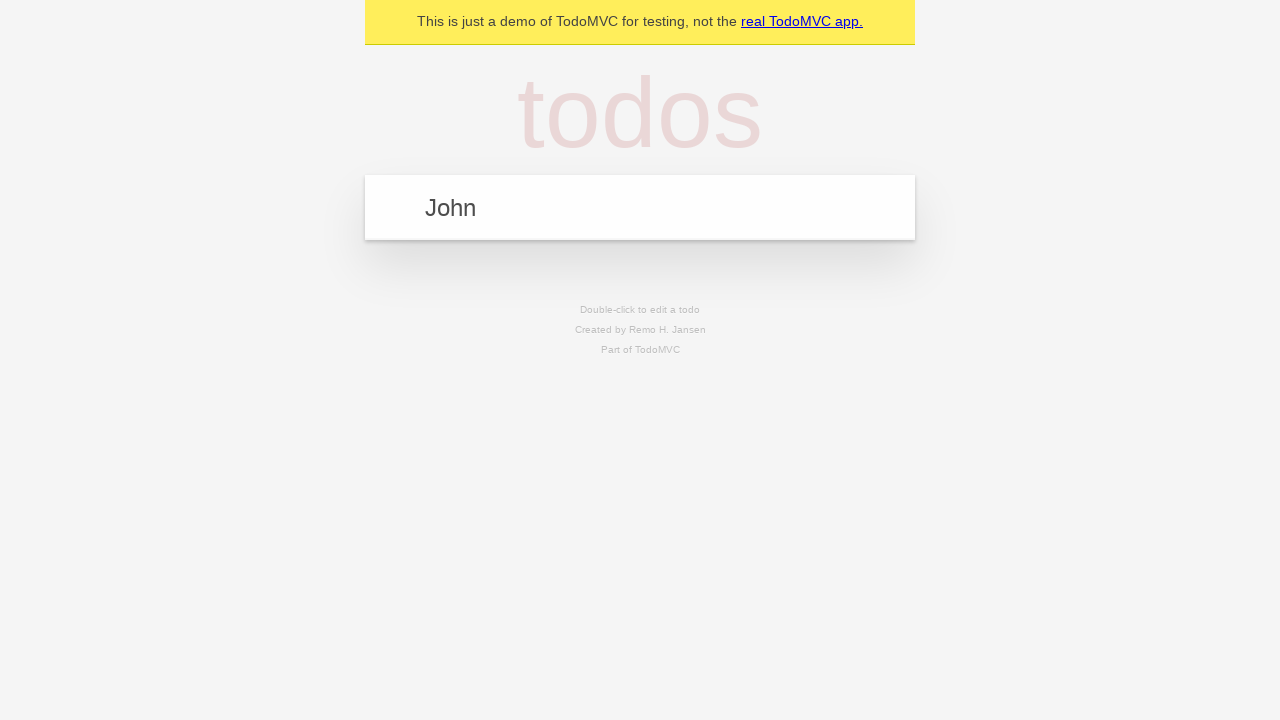

Pressed Enter to add the todo item on [placeholder="What needs to be done?"]
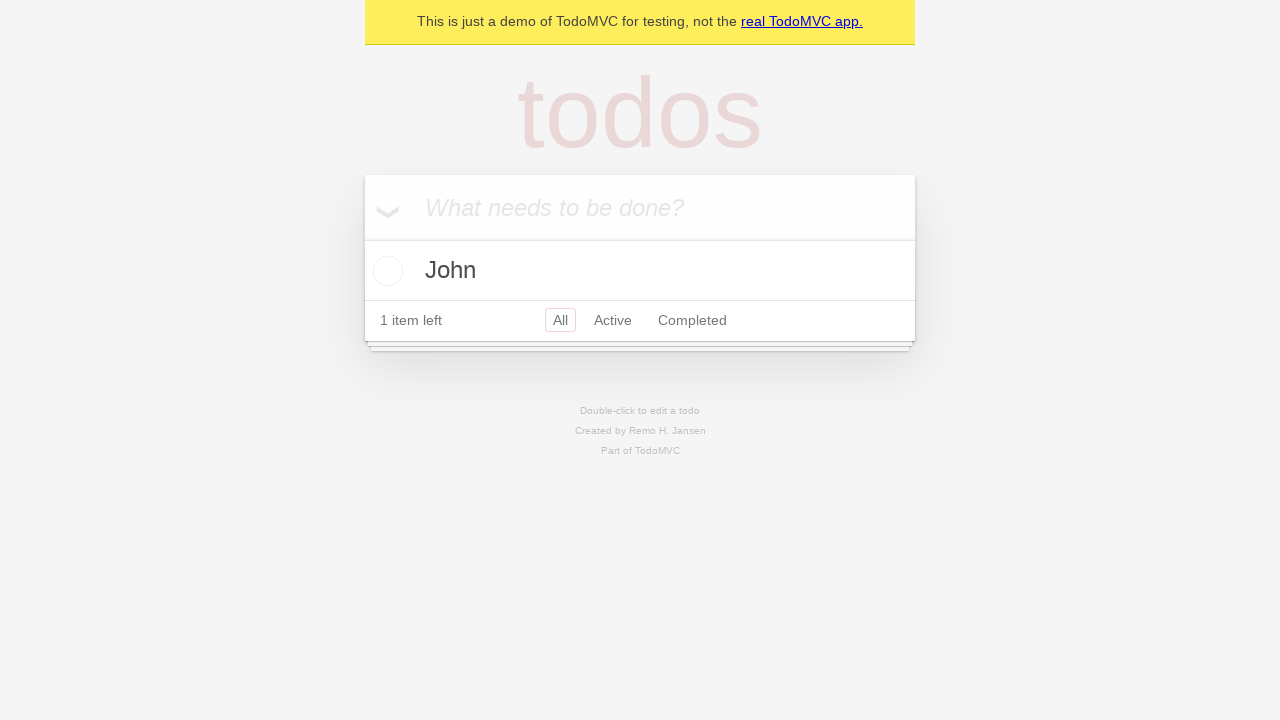

Checked the checkbox to mark todo as complete at (385, 271) on .toggle
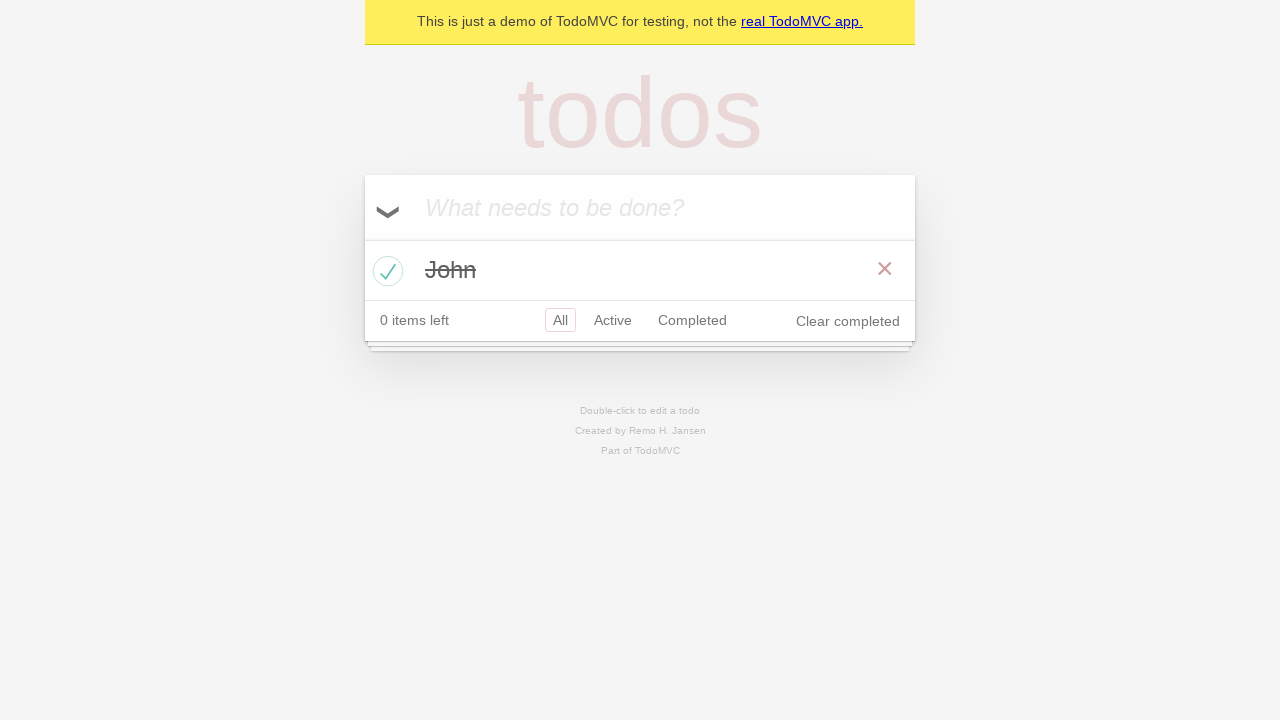

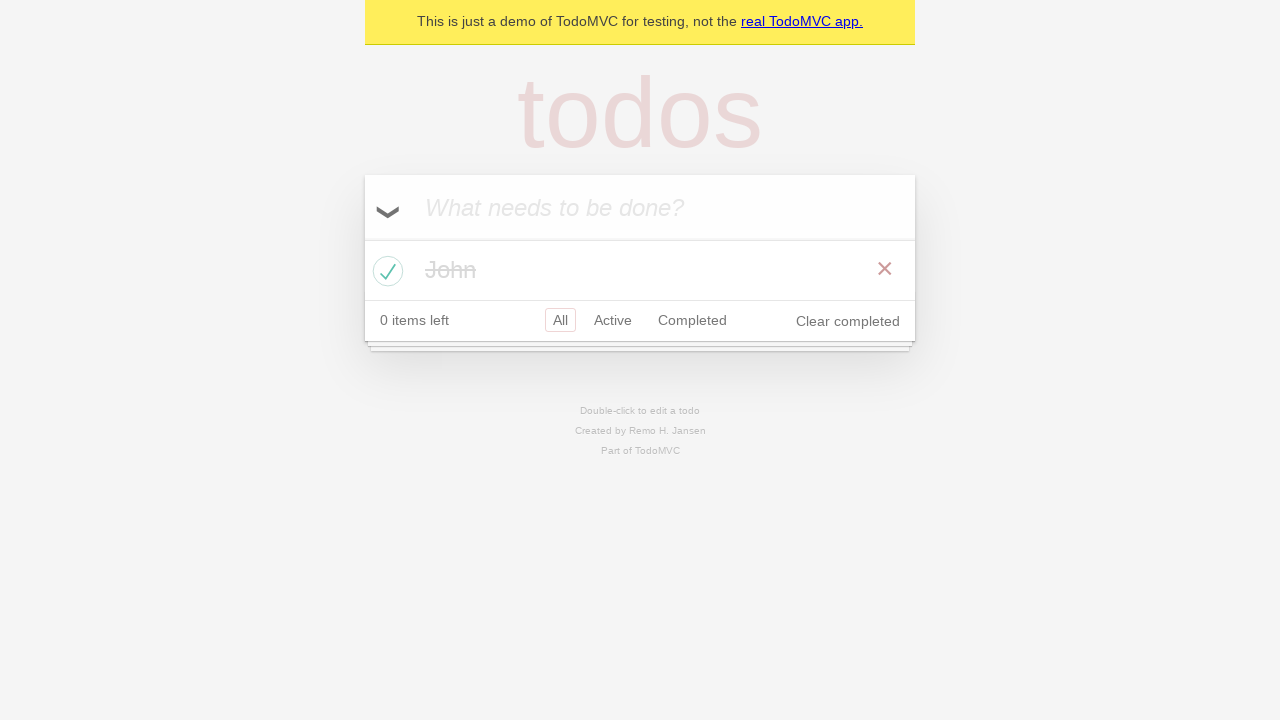